Opens the OrangeHRM login page and maximizes the browser window

Starting URL: https://opensource-demo.orangehrmlive.com/web/index.php/auth/login

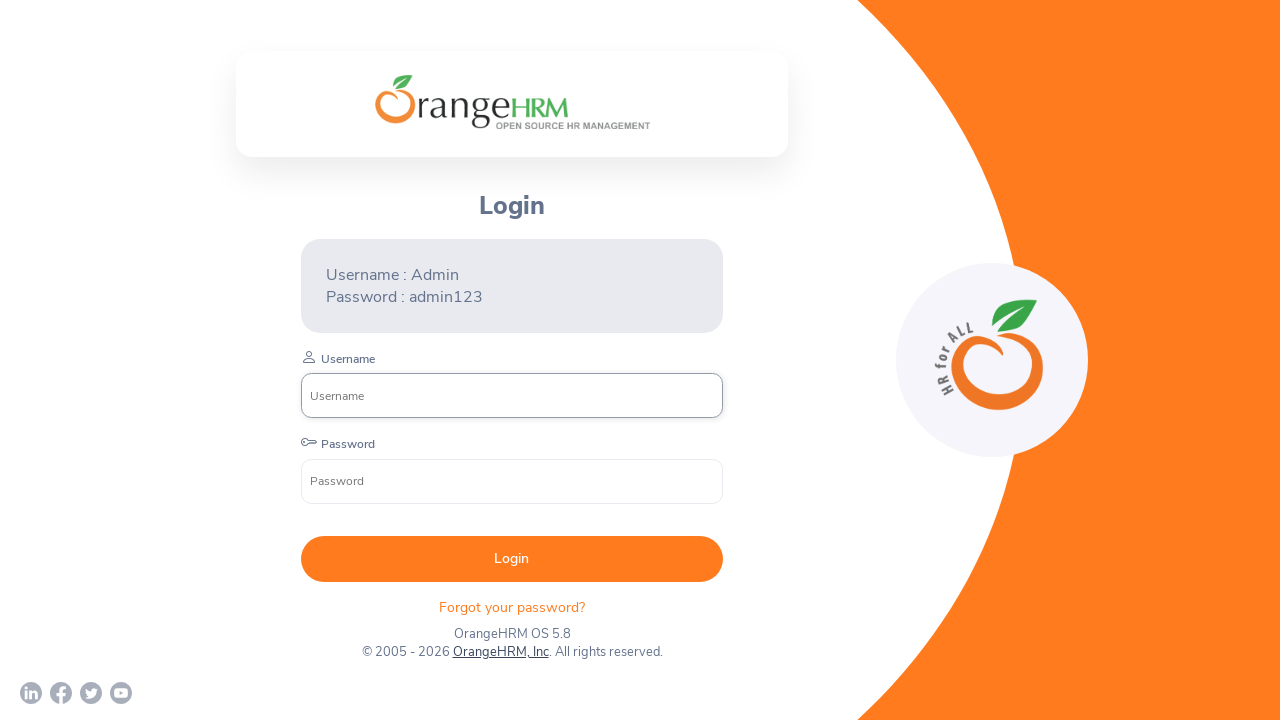

Maximized browser window to 1920x1080
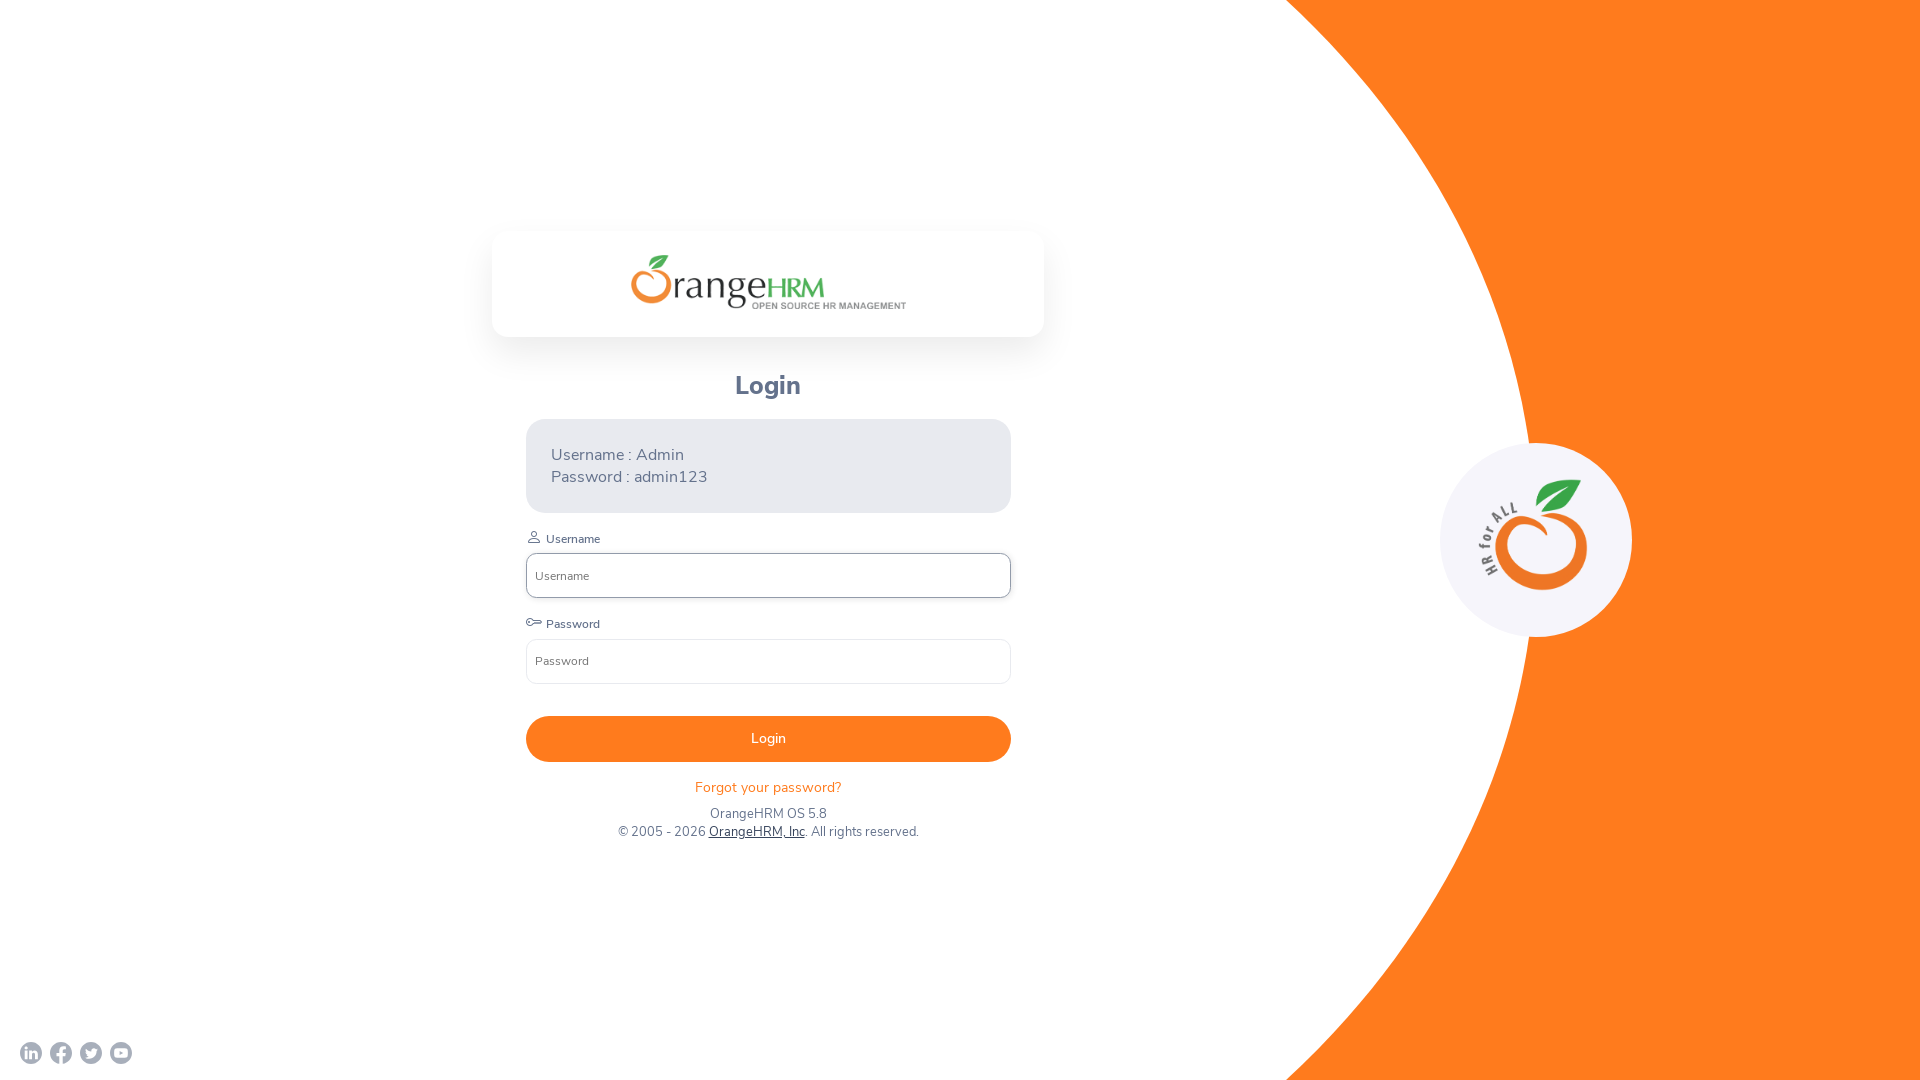

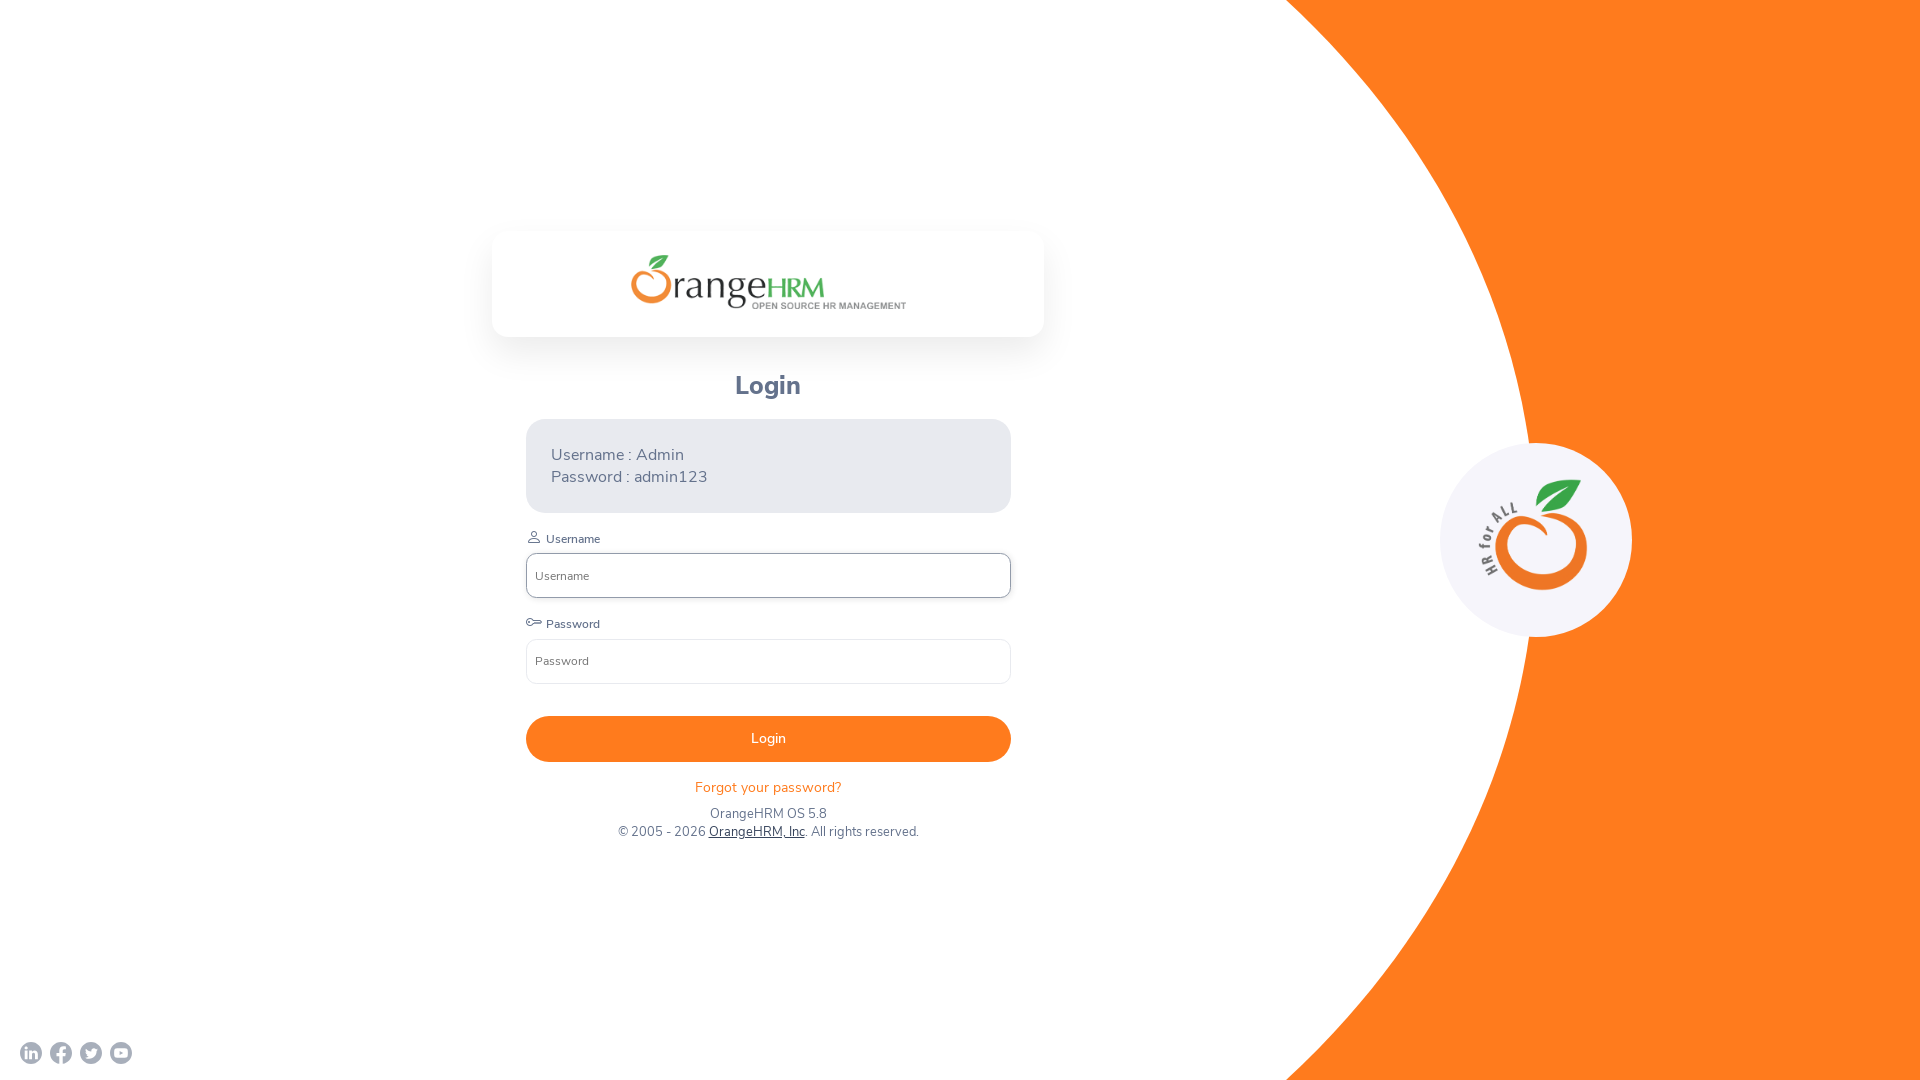